Tests form validation by submitting empty login fields and verifying that input fields are marked as invalid with red border

Starting URL: https://demoqa.com

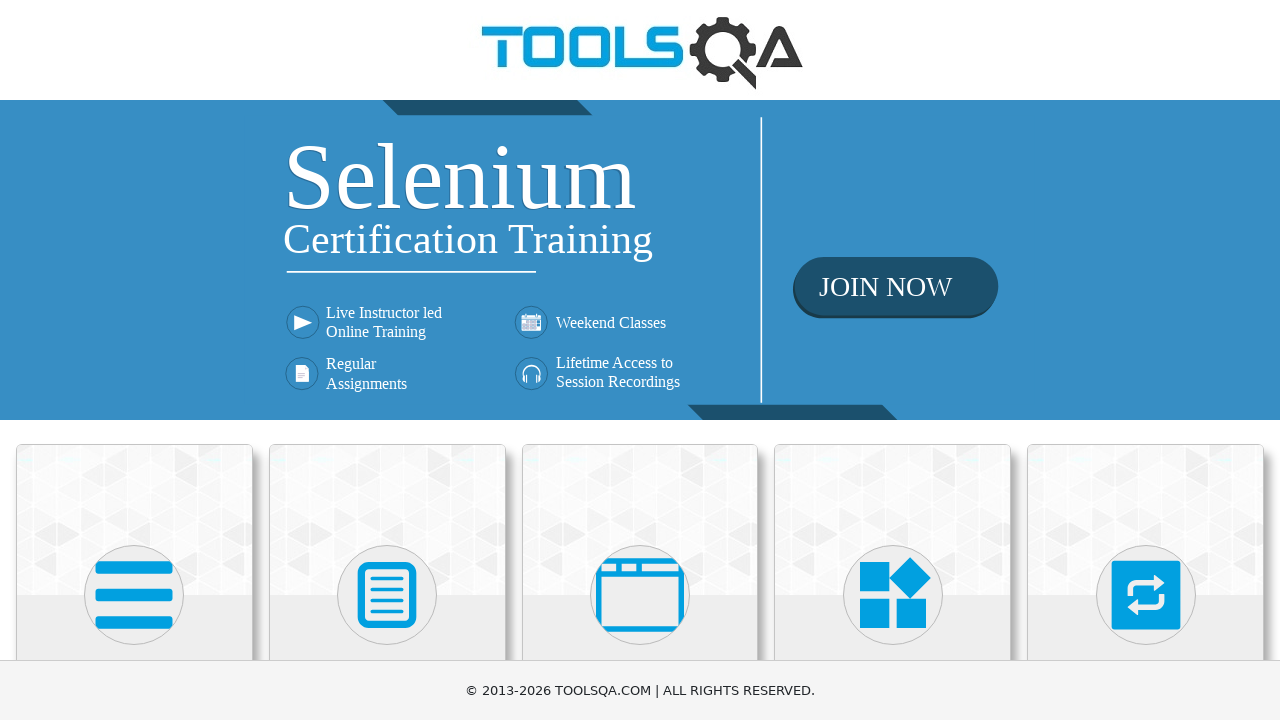

Clicked on Book Store Application link at (134, 461) on text=Book Store Application
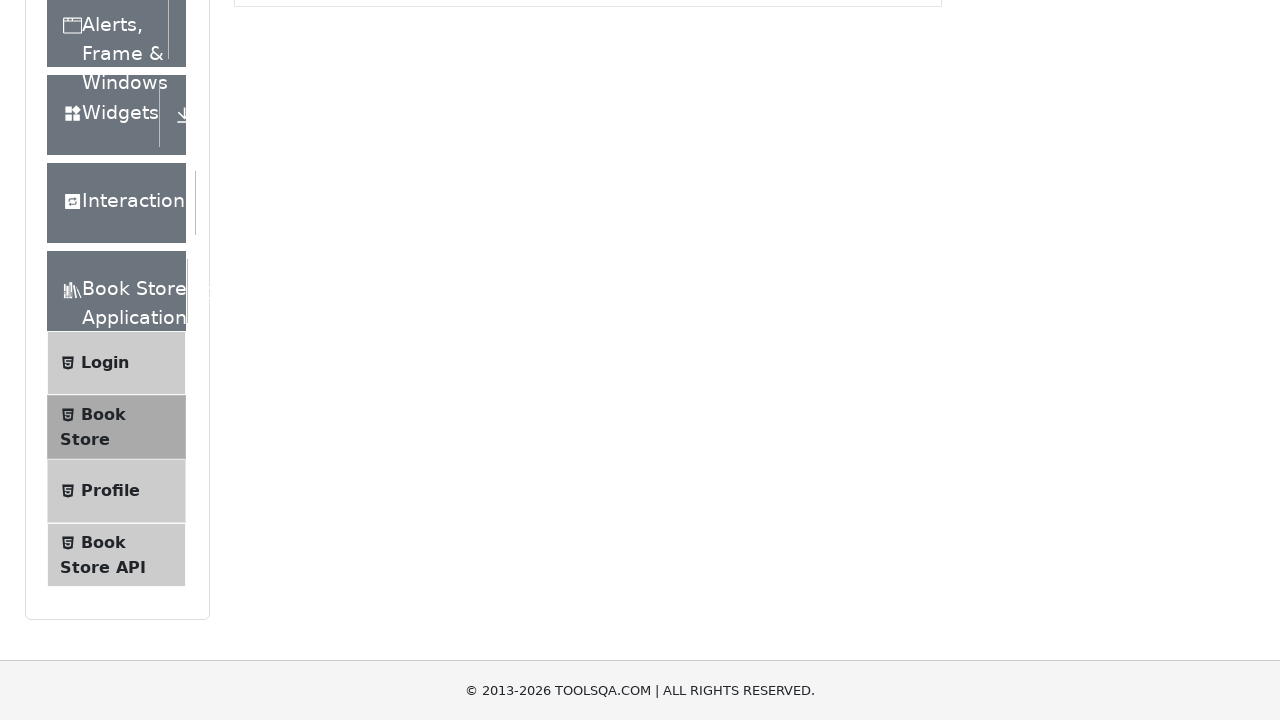

Clicked on Login link at (105, 132) on text=Login
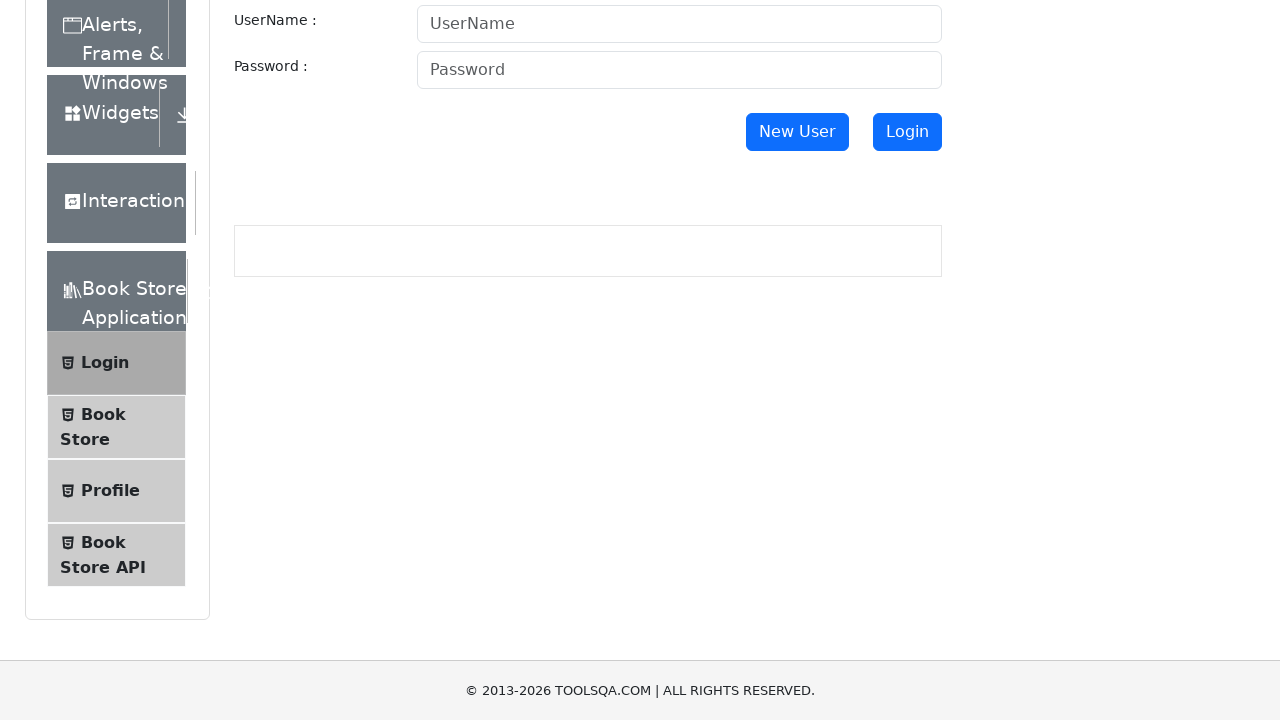

Clicked login button without entering credentials at (907, 132) on button#login
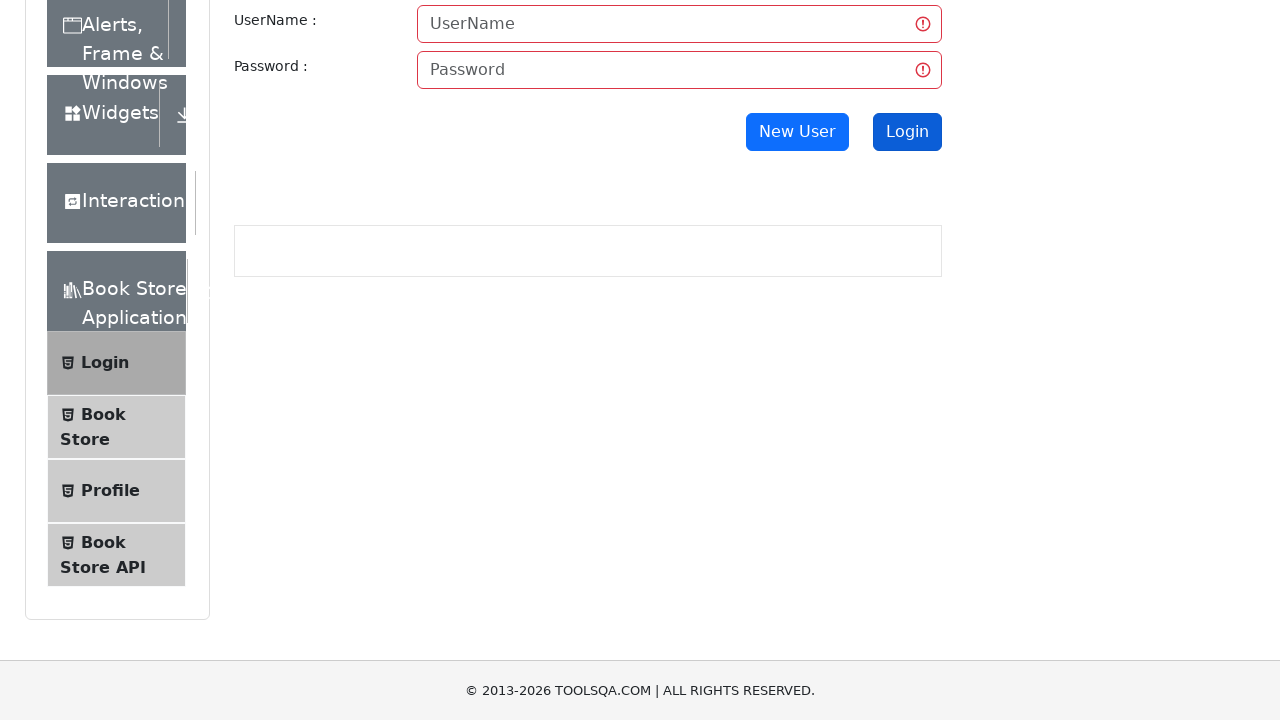

Waited 2 seconds for validation styling to appear
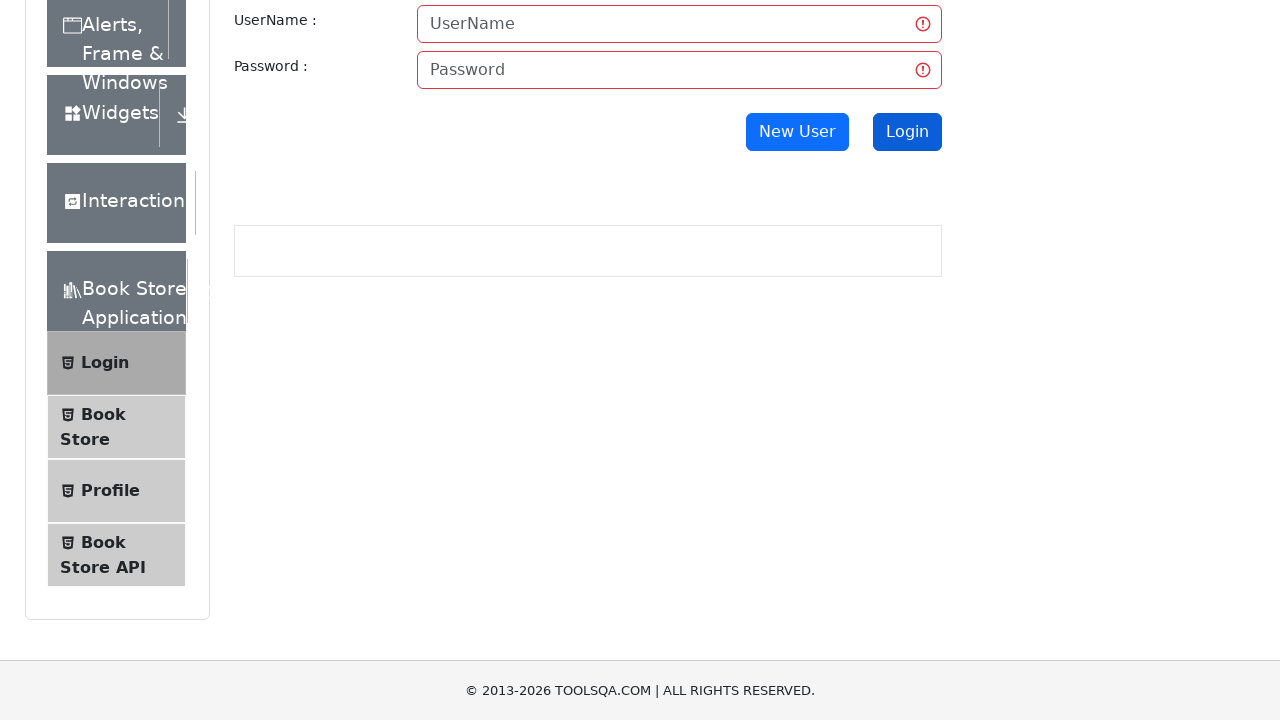

Located username input field
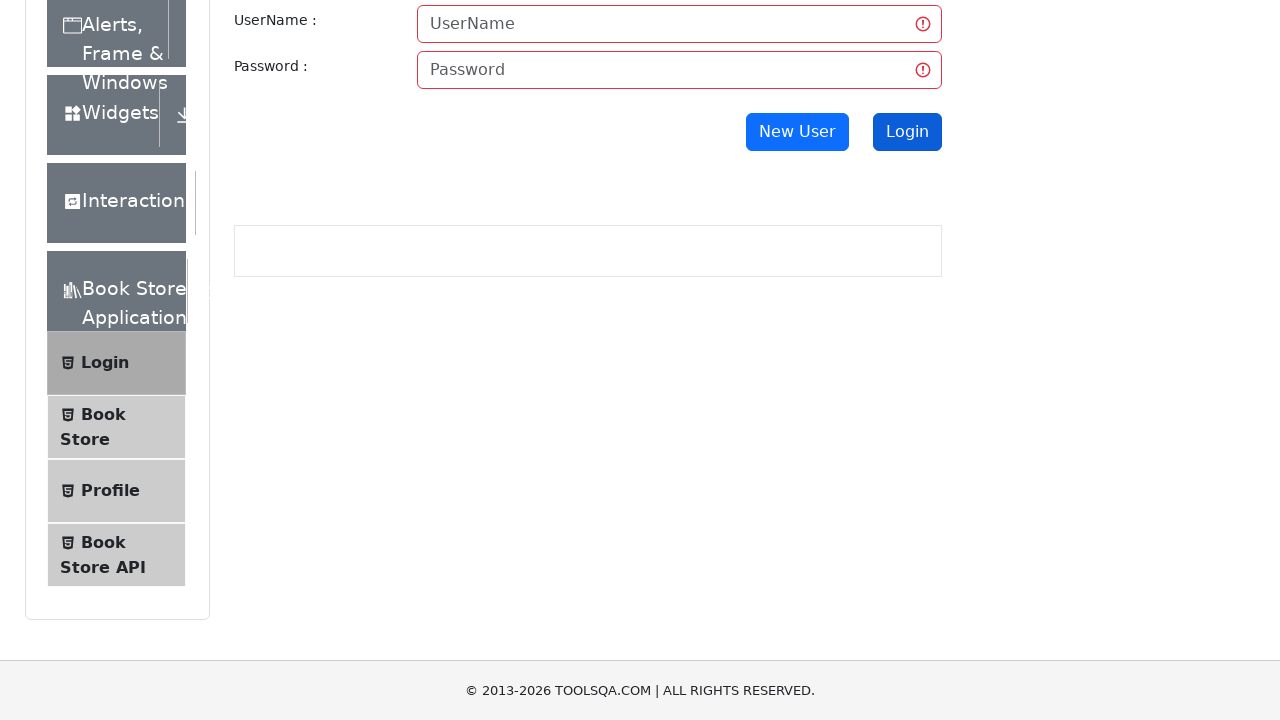

Located password input field
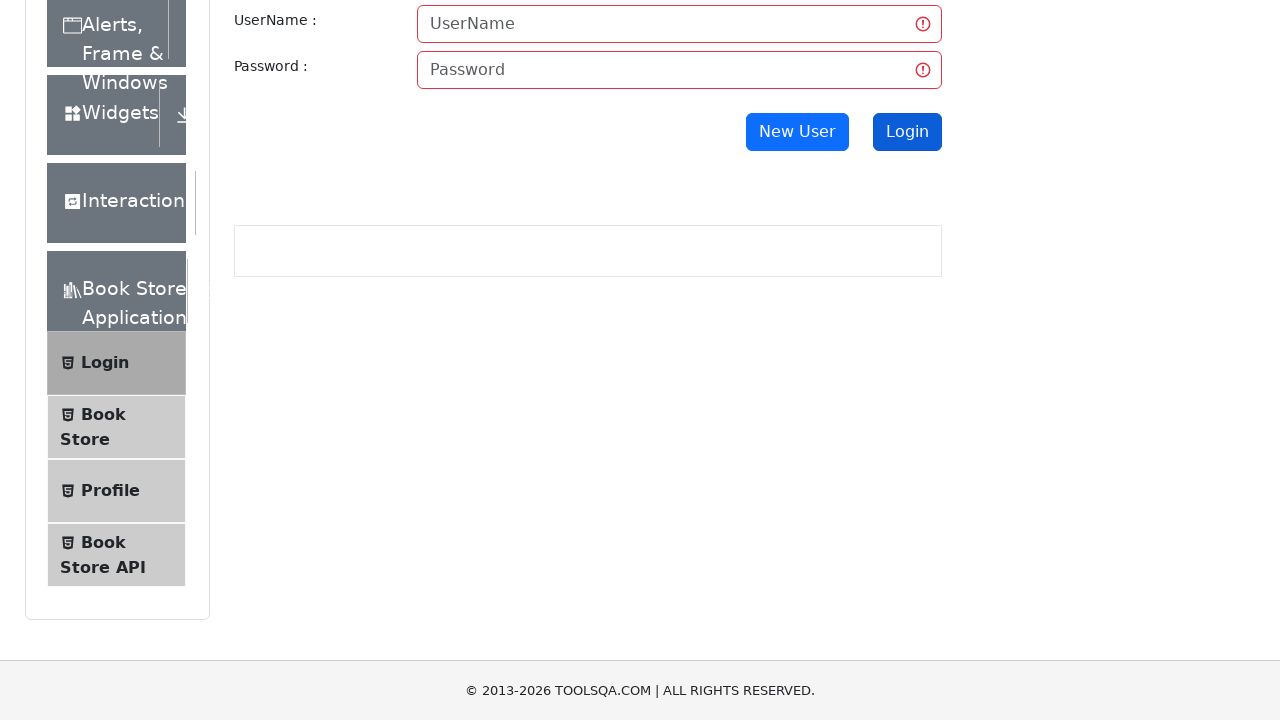

Verified username input has 'is-invalid' class (red border validation)
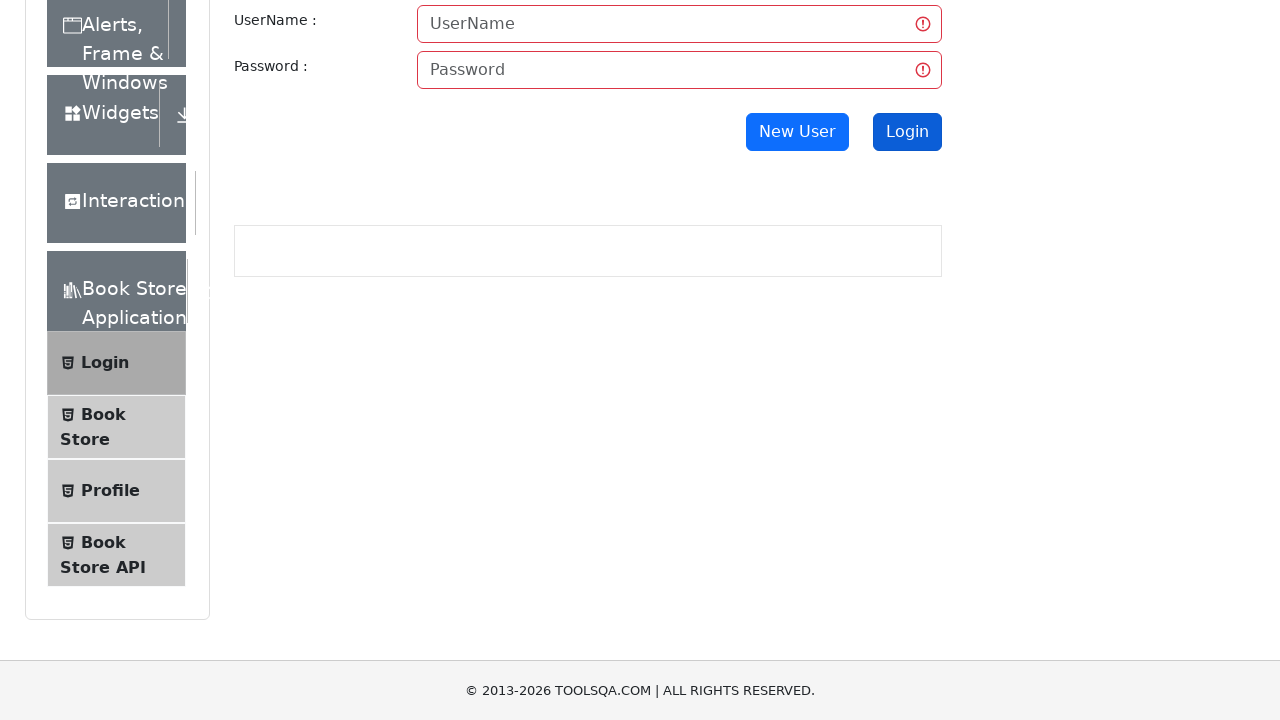

Verified password input has 'is-invalid' class (red border validation)
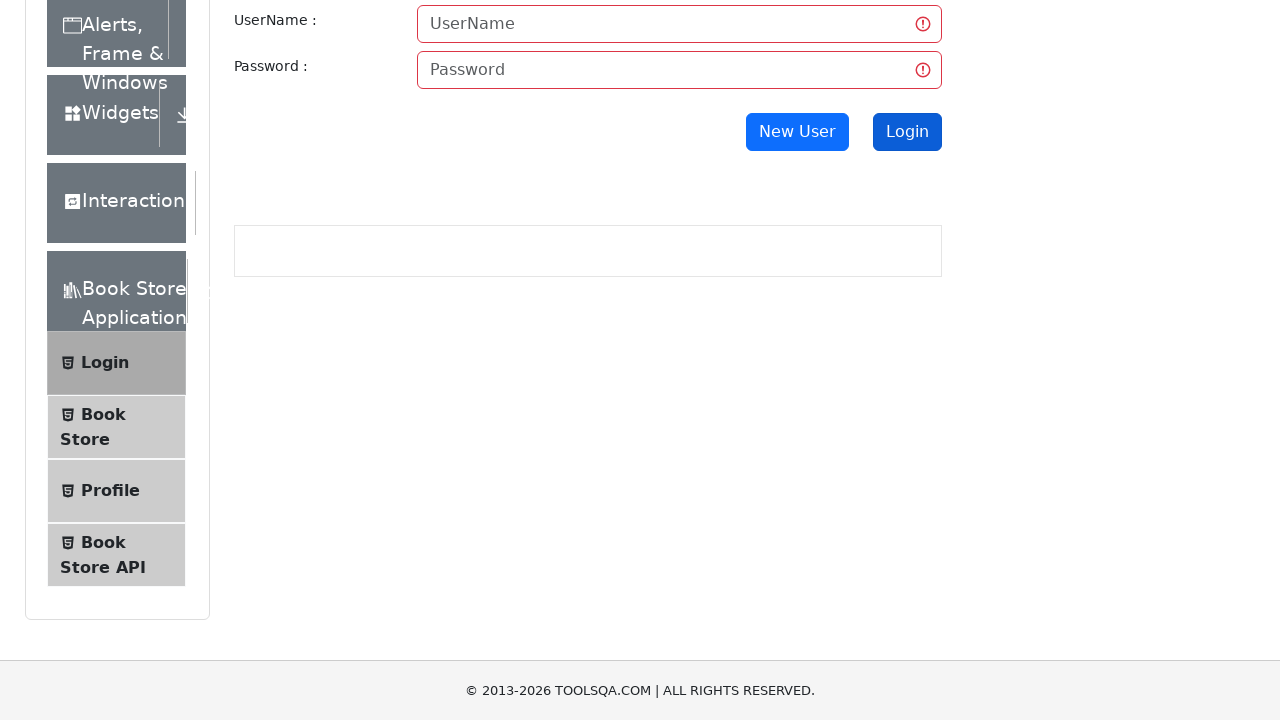

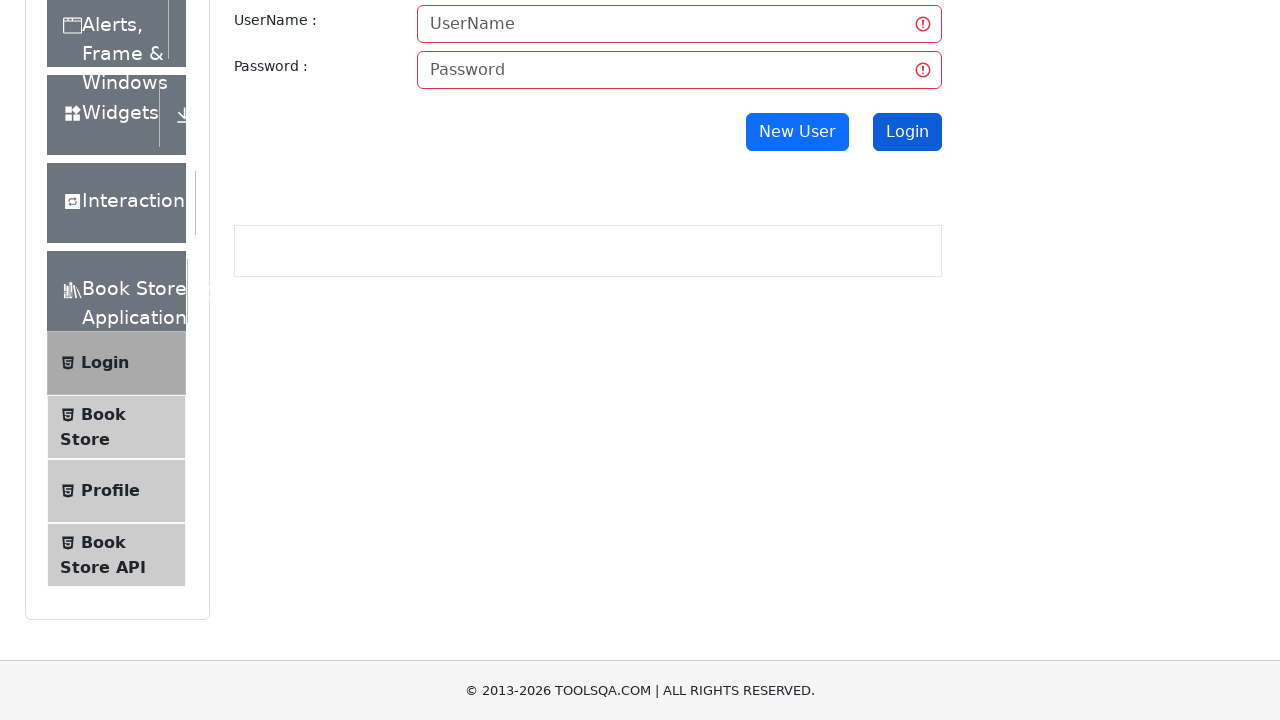